Navigates to OrangeHRM 30-day trial page and verifies the page loads by checking the title

Starting URL: https://www.orangehrm.com/orangehrm-30-day-trial/

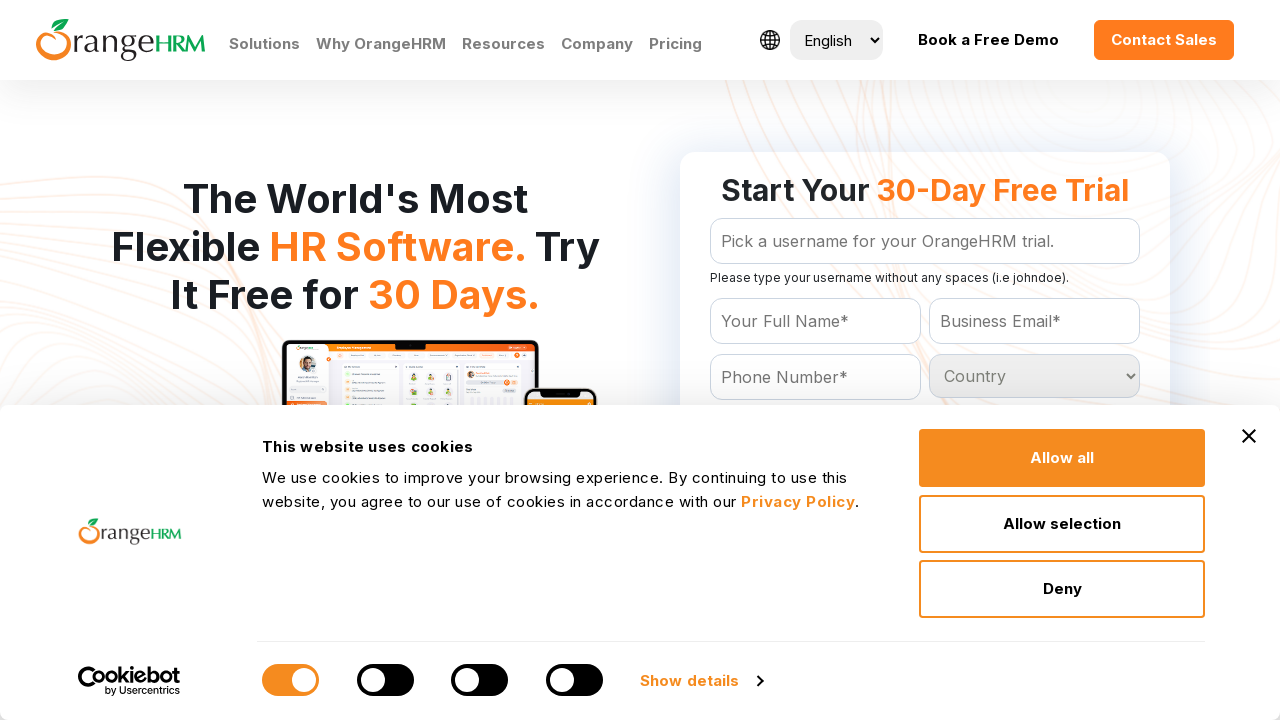

Navigated to OrangeHRM 30-day trial page
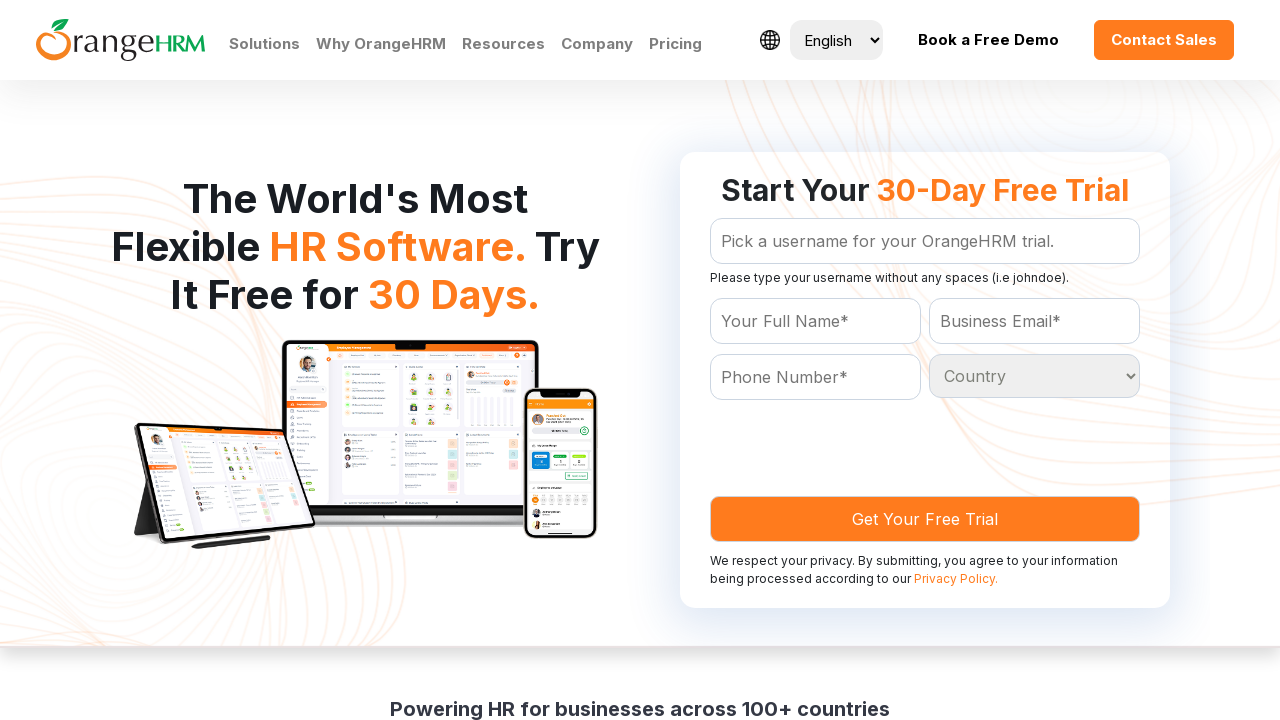

Retrieved page title: 30-Day Advanced Free Trial | HR Software | HRMS | OrangeHRM
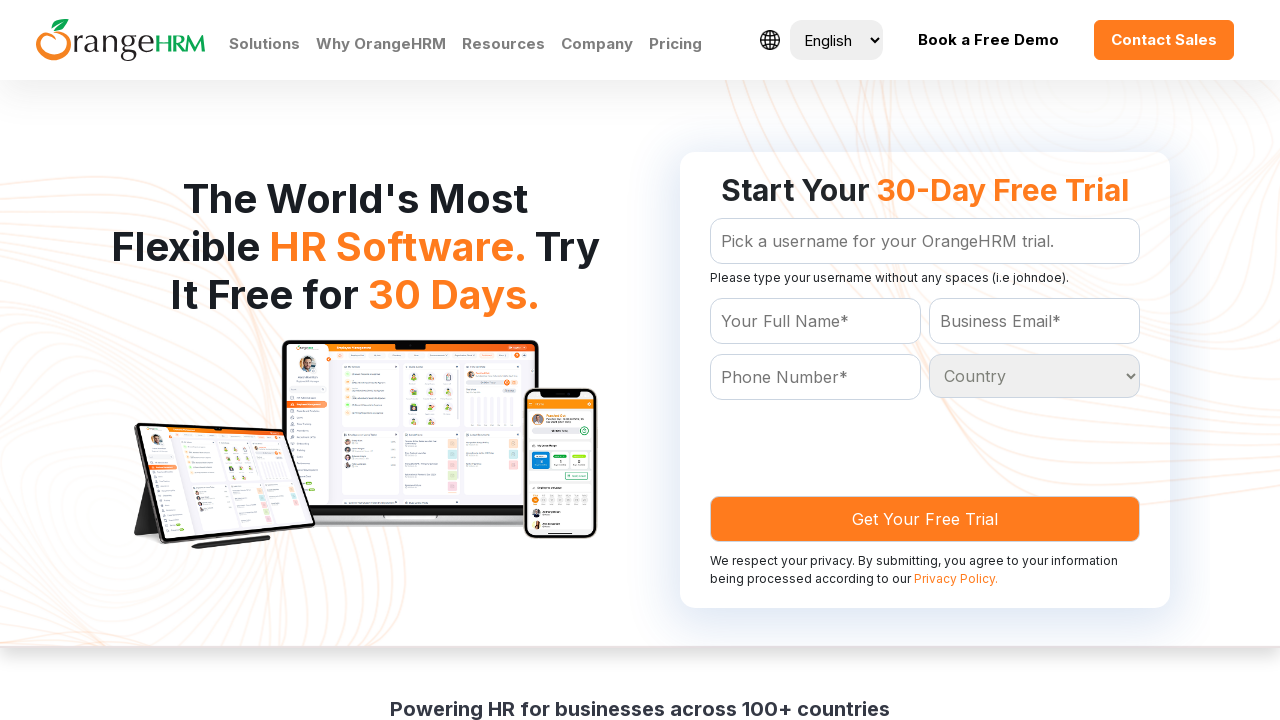

Printed page title to console
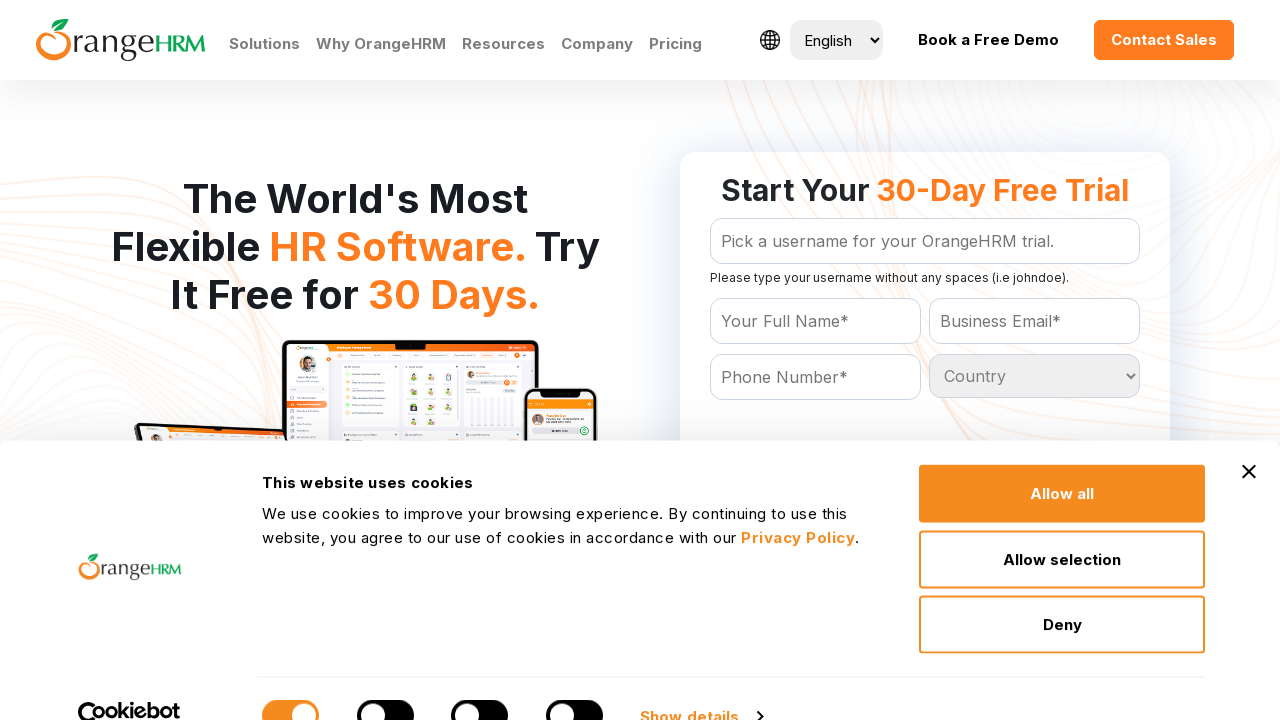

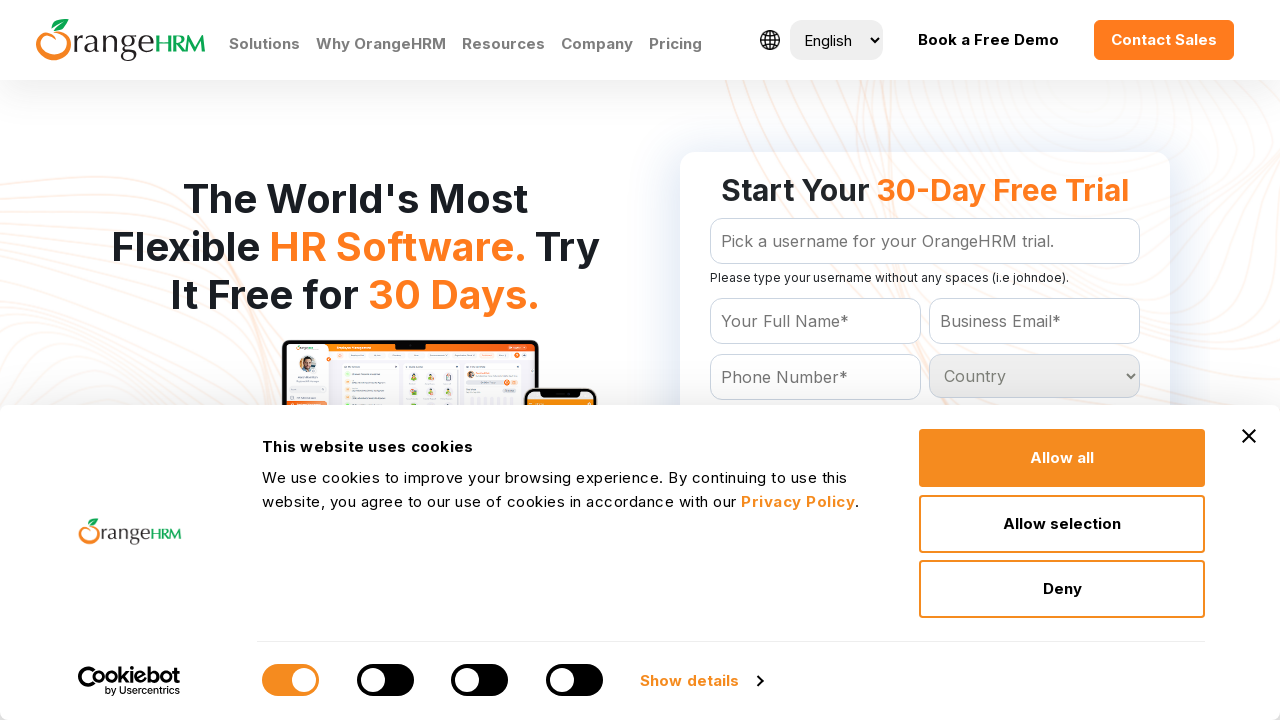